Tests that registration fails when password contains only lowercase letters

Starting URL: https://anatoly-karpovich.github.io/demo-login-form/

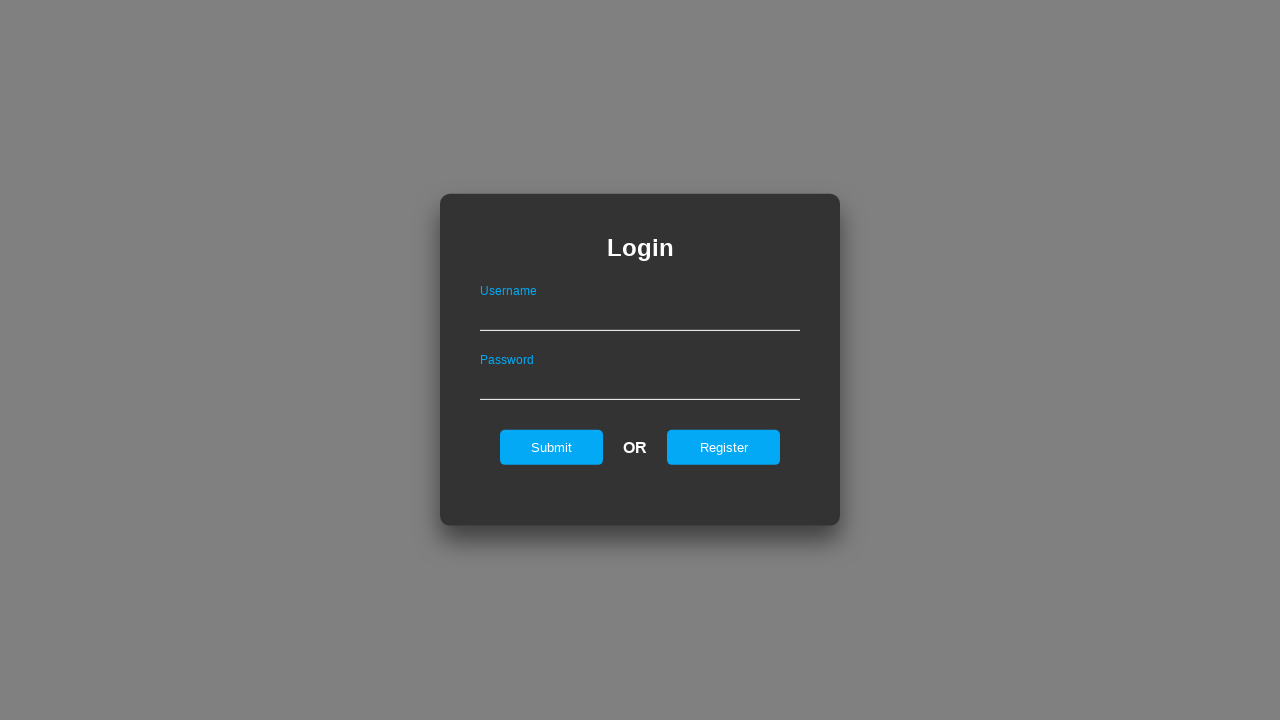

Clicked register button to show registration form at (724, 447) on #registerOnLogin
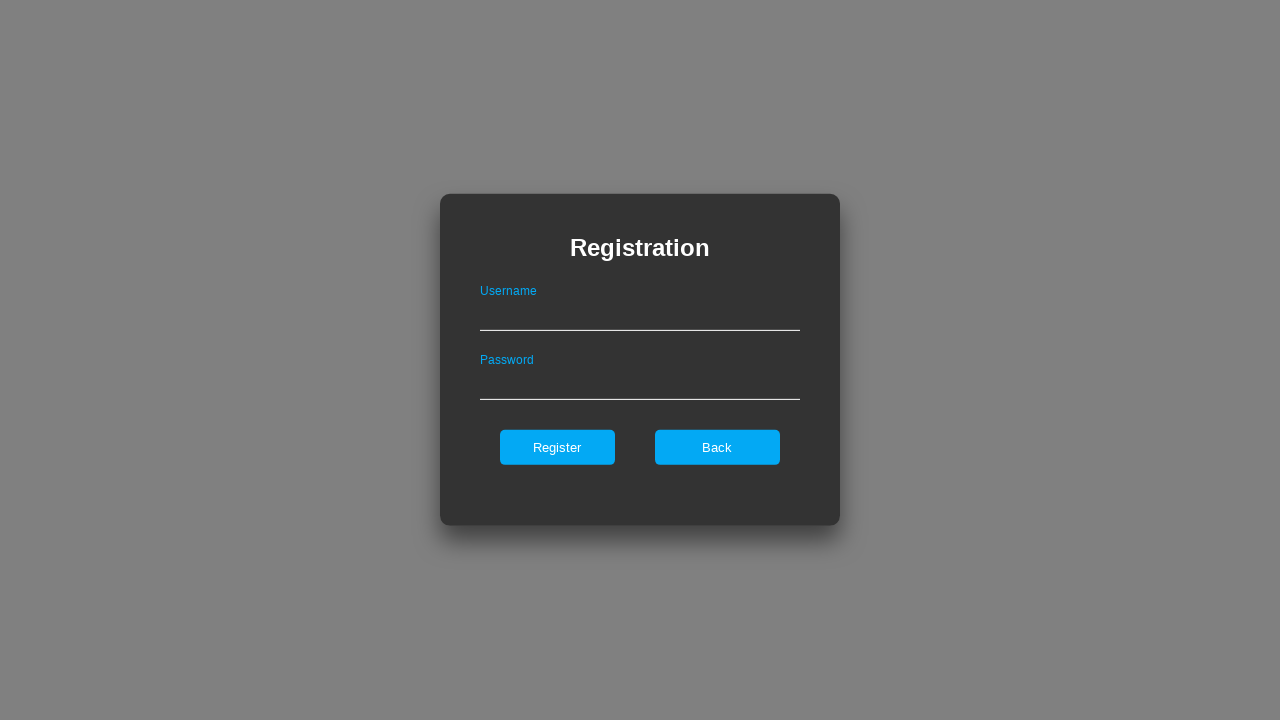

Filled username field with 'User001' on #userNameOnRegister
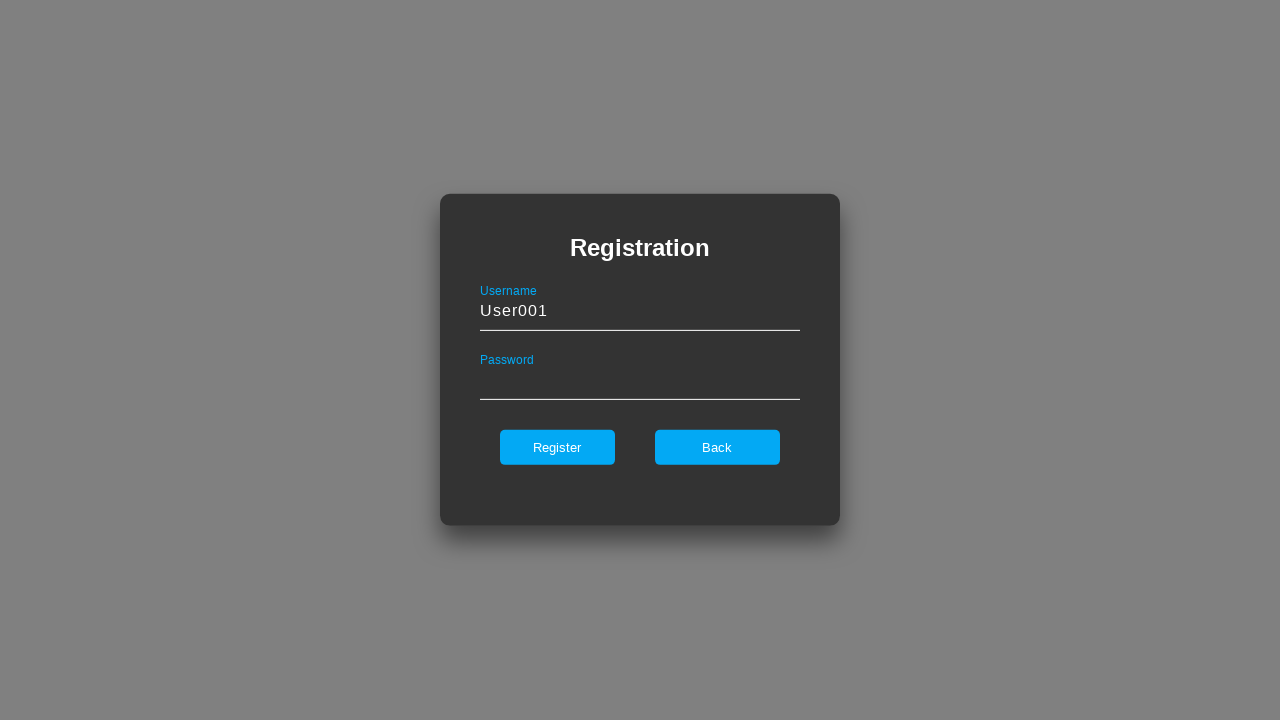

Filled password field with lowercase letters only 'password' on #passwordOnRegister
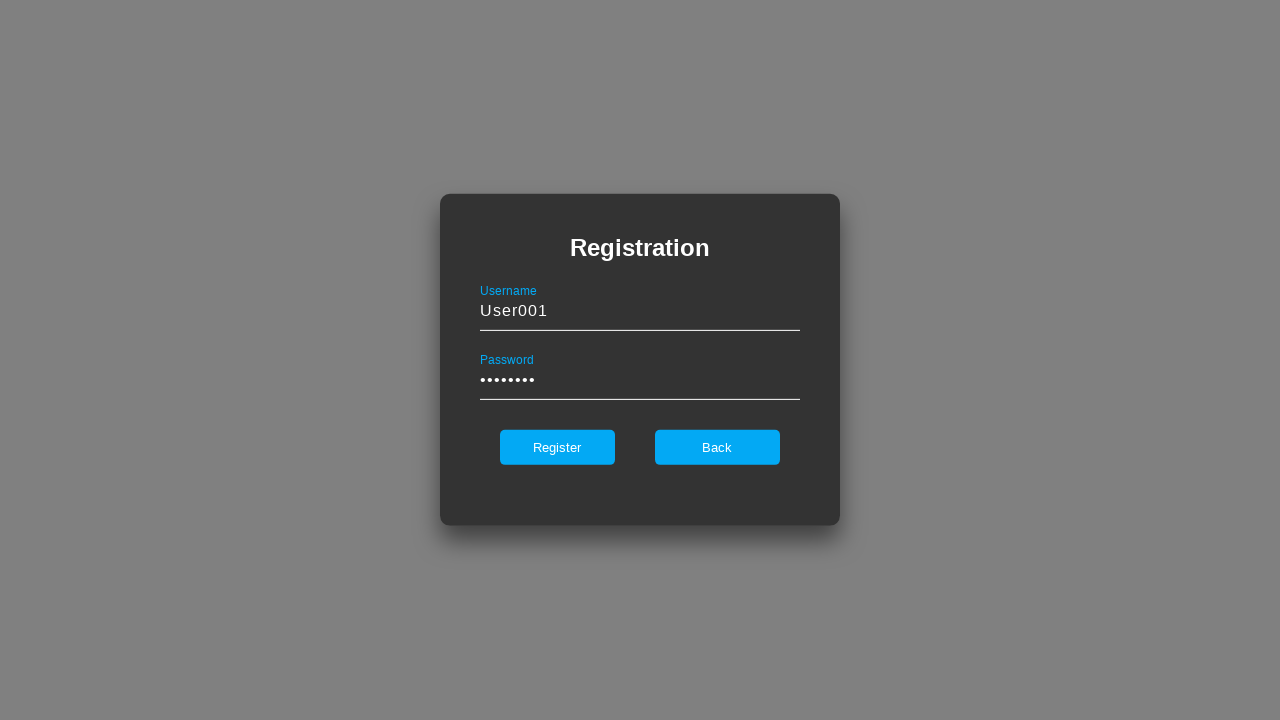

Clicked register submit button at (557, 447) on #register
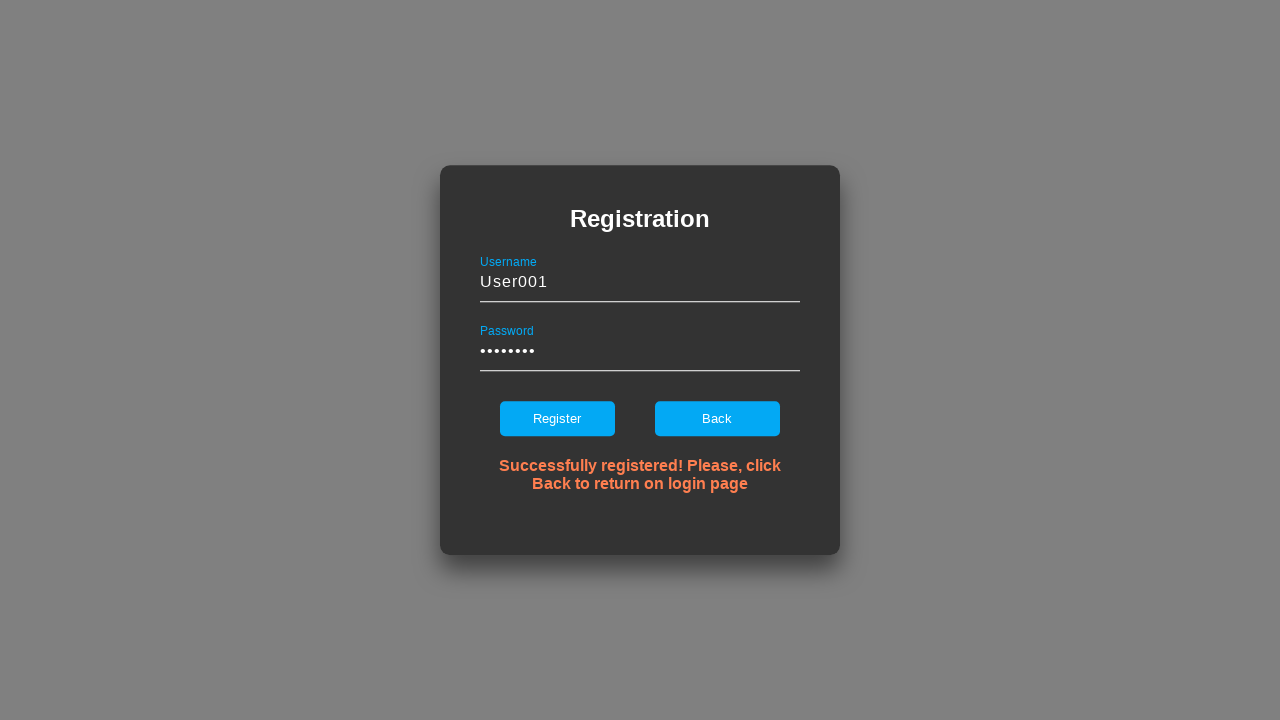

Error message appeared confirming registration failed for lowercase-only password
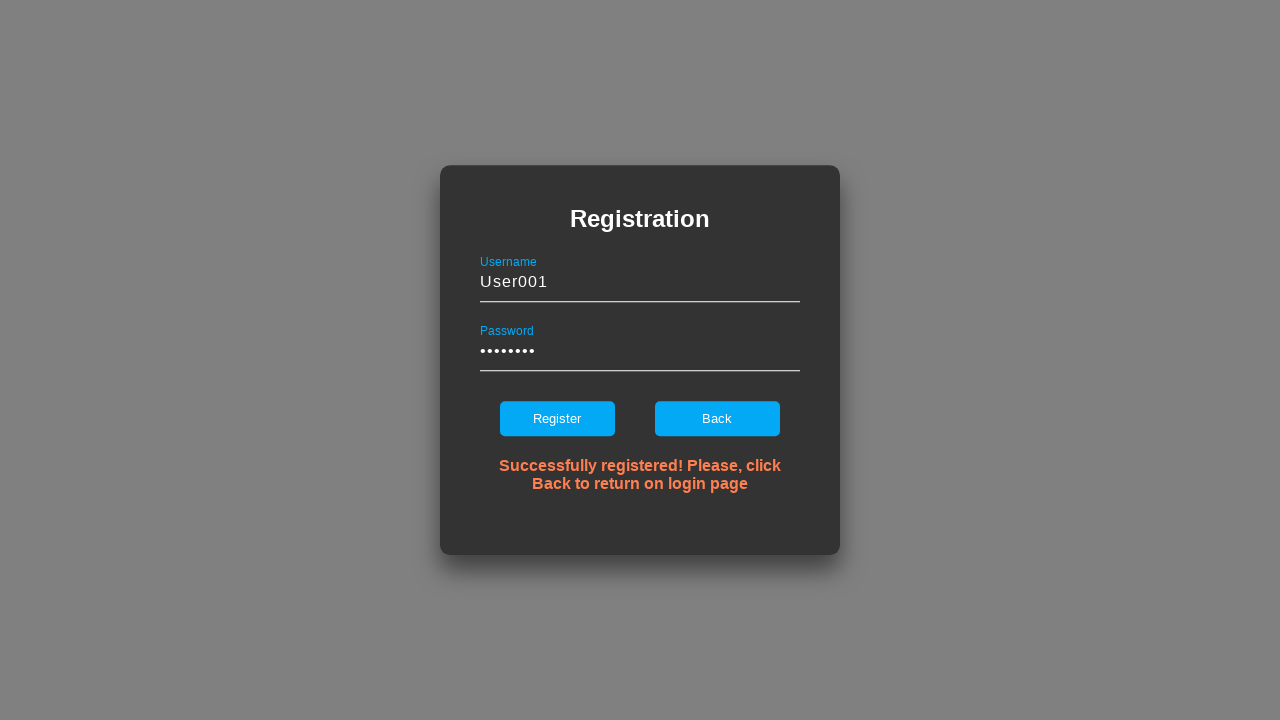

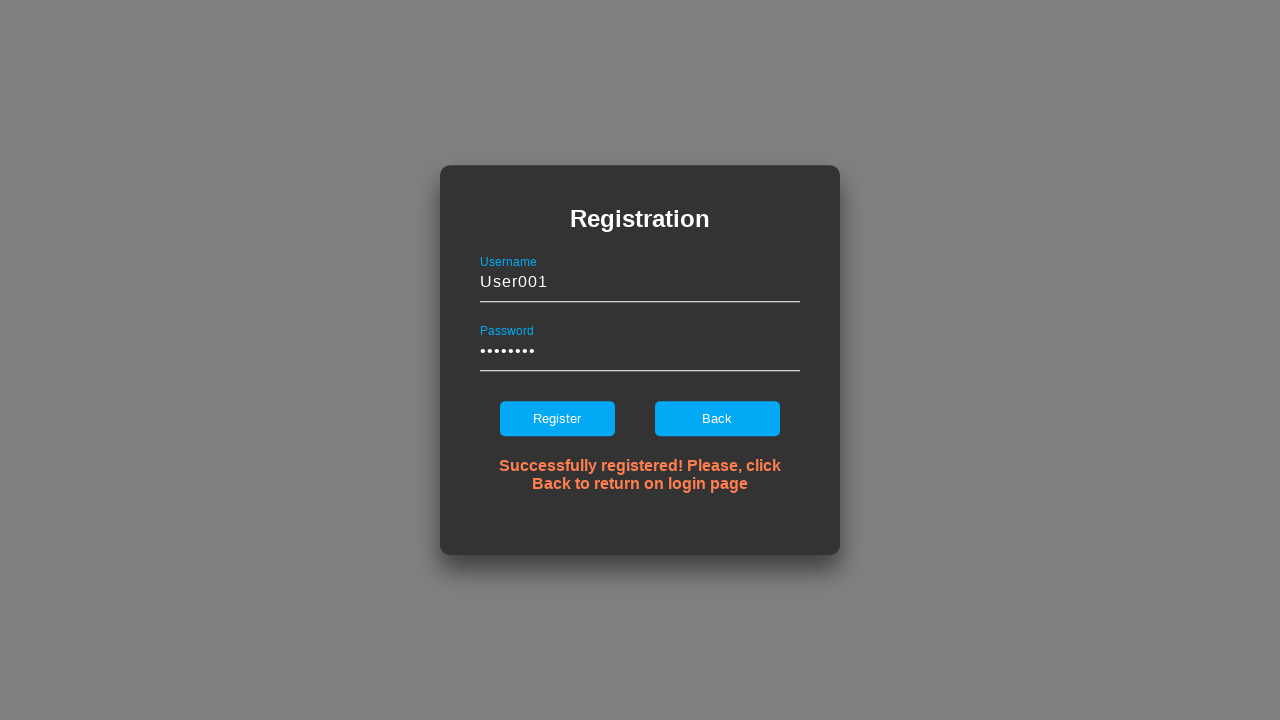